Tests radio button functionality by clicking the "Yes" radio button and verifying that the success message displays "Yes" to confirm the selection was registered correctly.

Starting URL: https://demoqa.com/radio-button

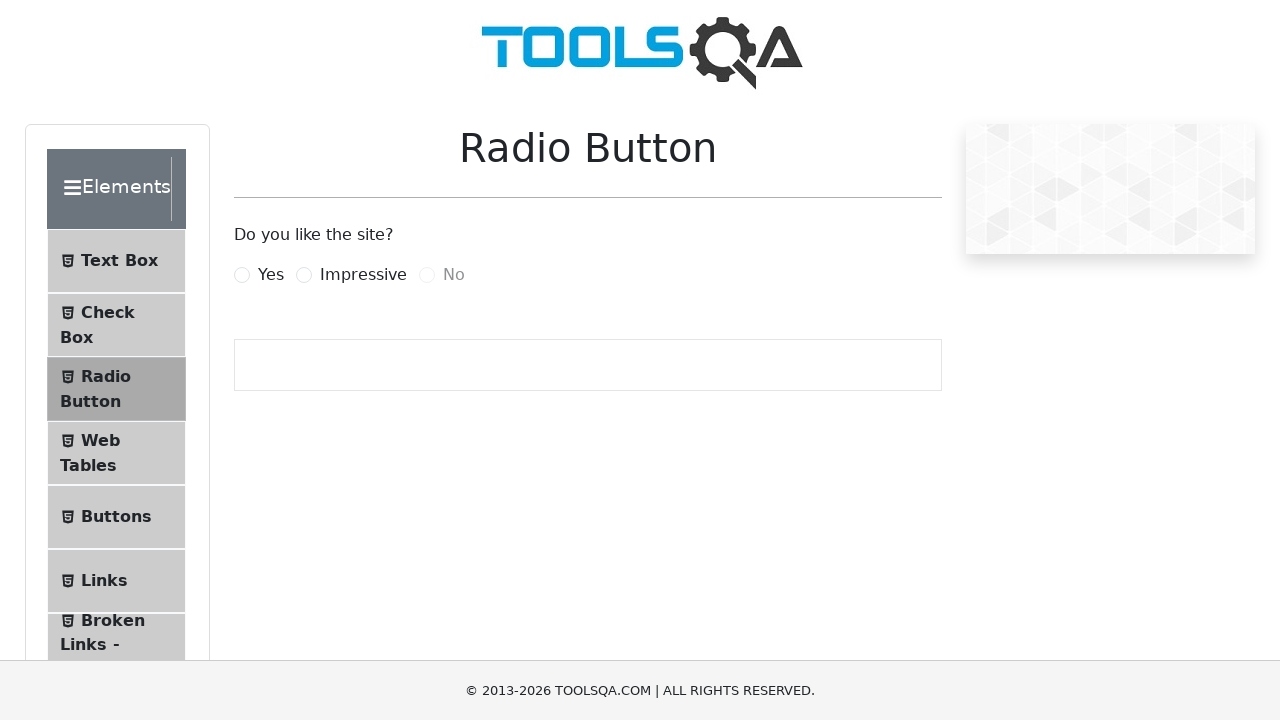

Waited for 'Yes' radio button to load
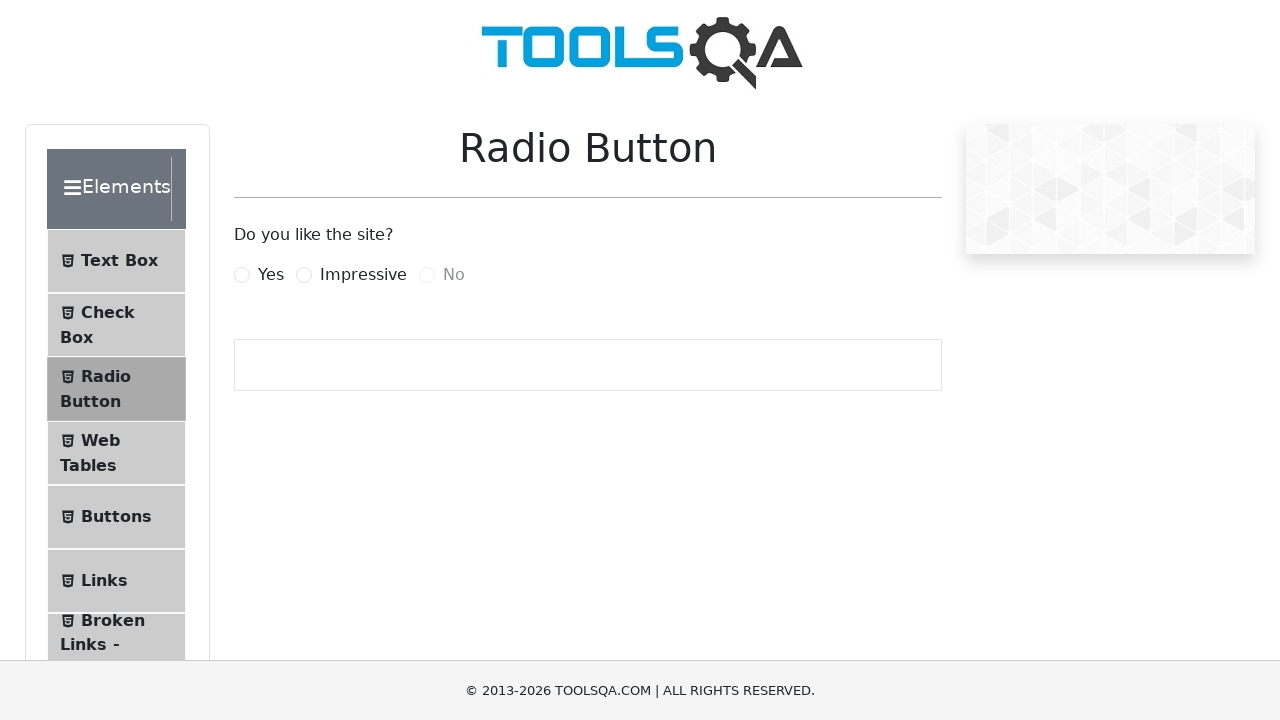

Clicked the 'Yes' radio button at (271, 275) on xpath=//label[@for='yesRadio']
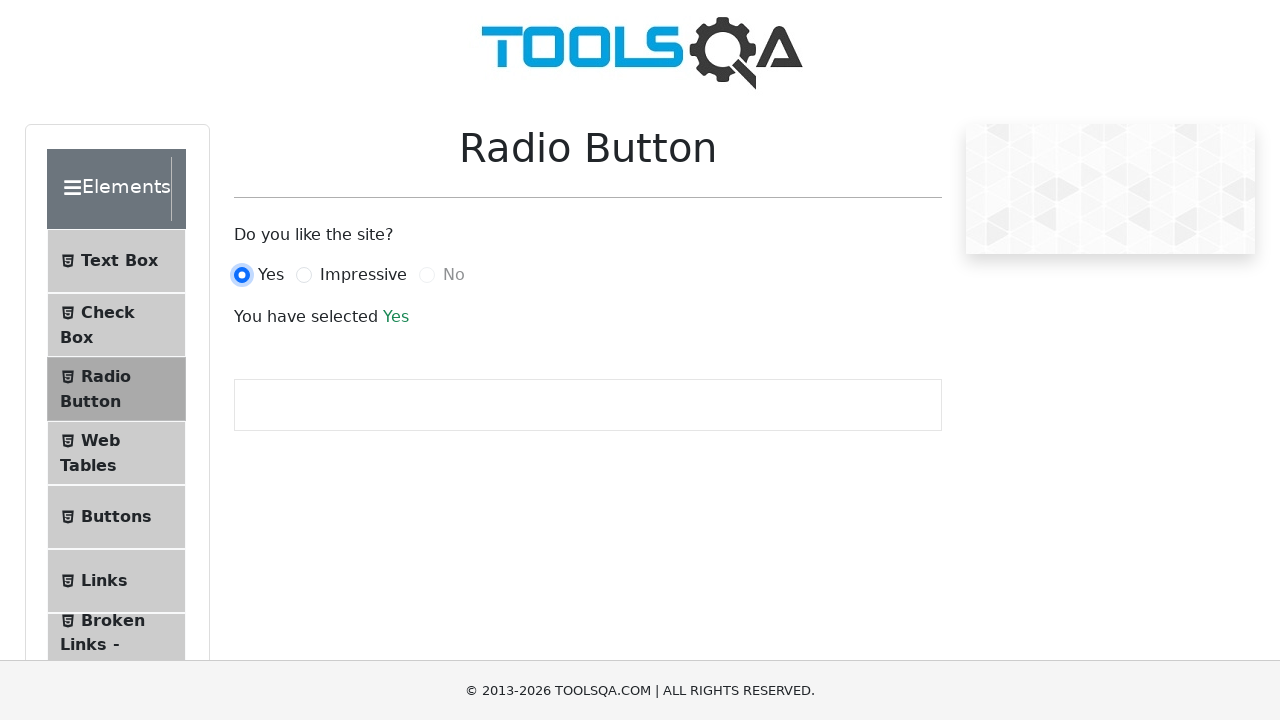

Success message appeared
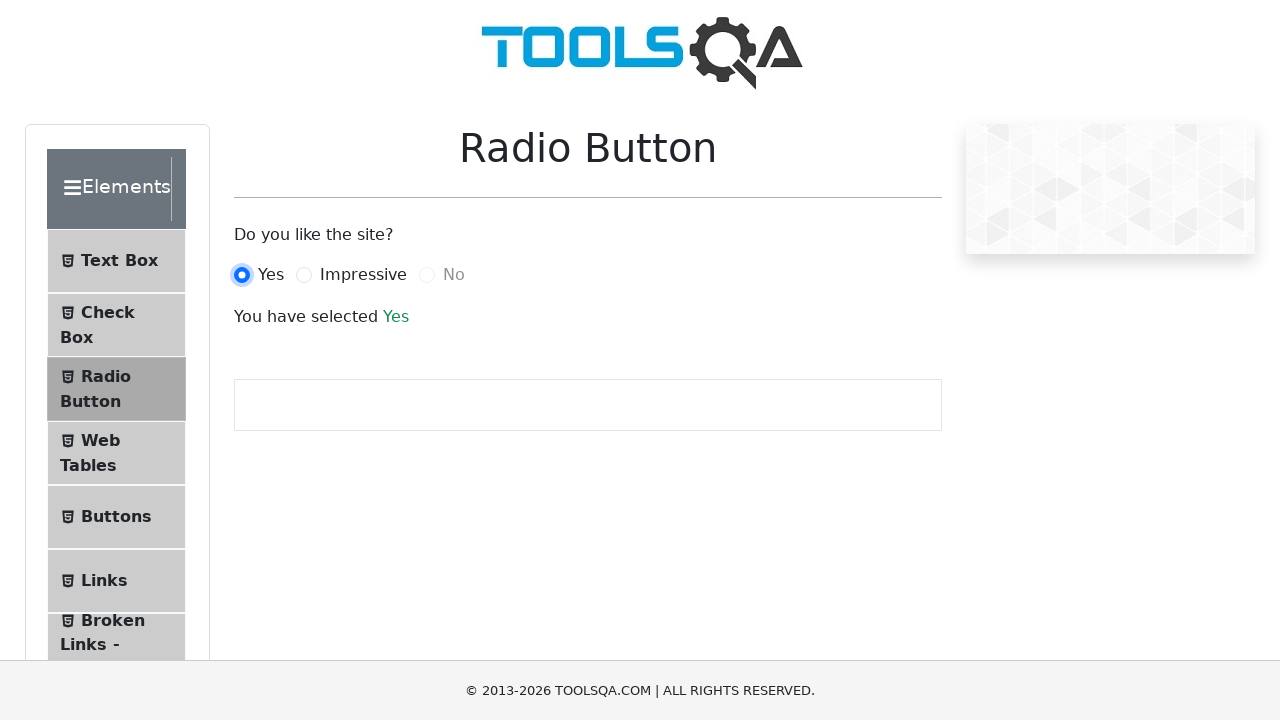

Verified success message displays 'Yes'
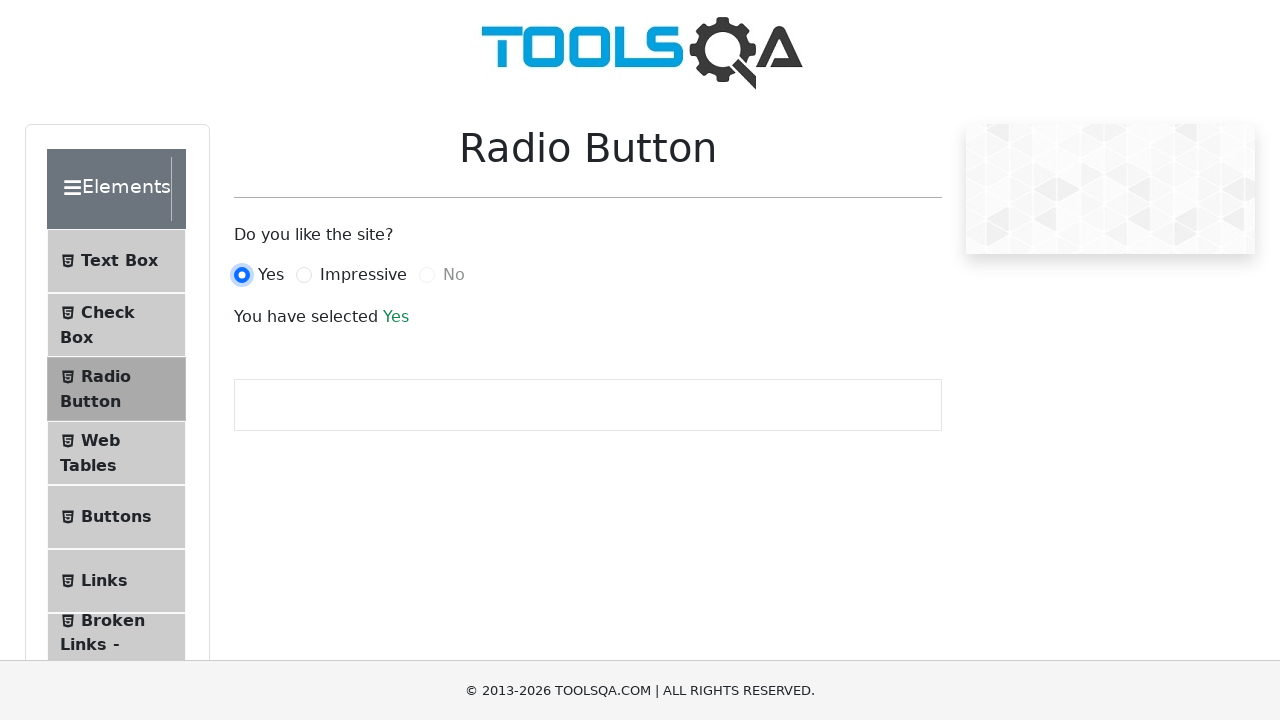

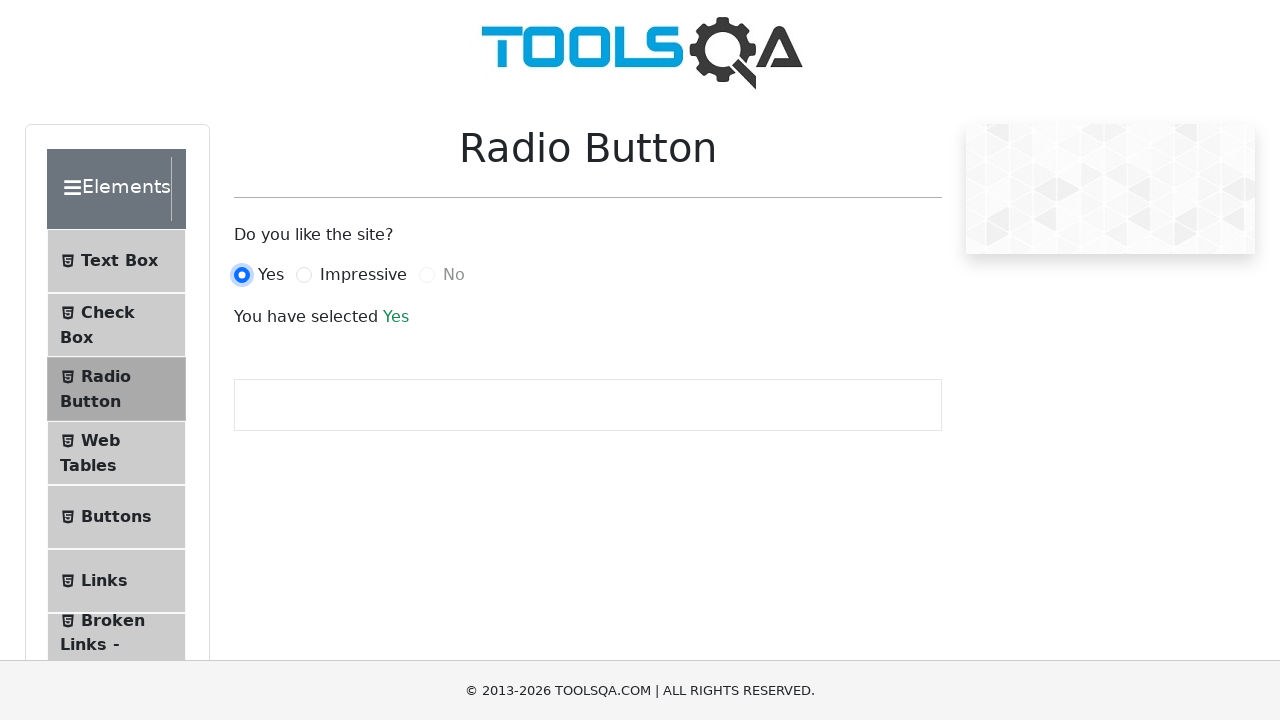